Tests clicking a sequence of dynamically appearing buttons and verifying all buttons were clicked

Starting URL: https://testpages.eviltester.com/styled/dynamic-buttons-simple.html

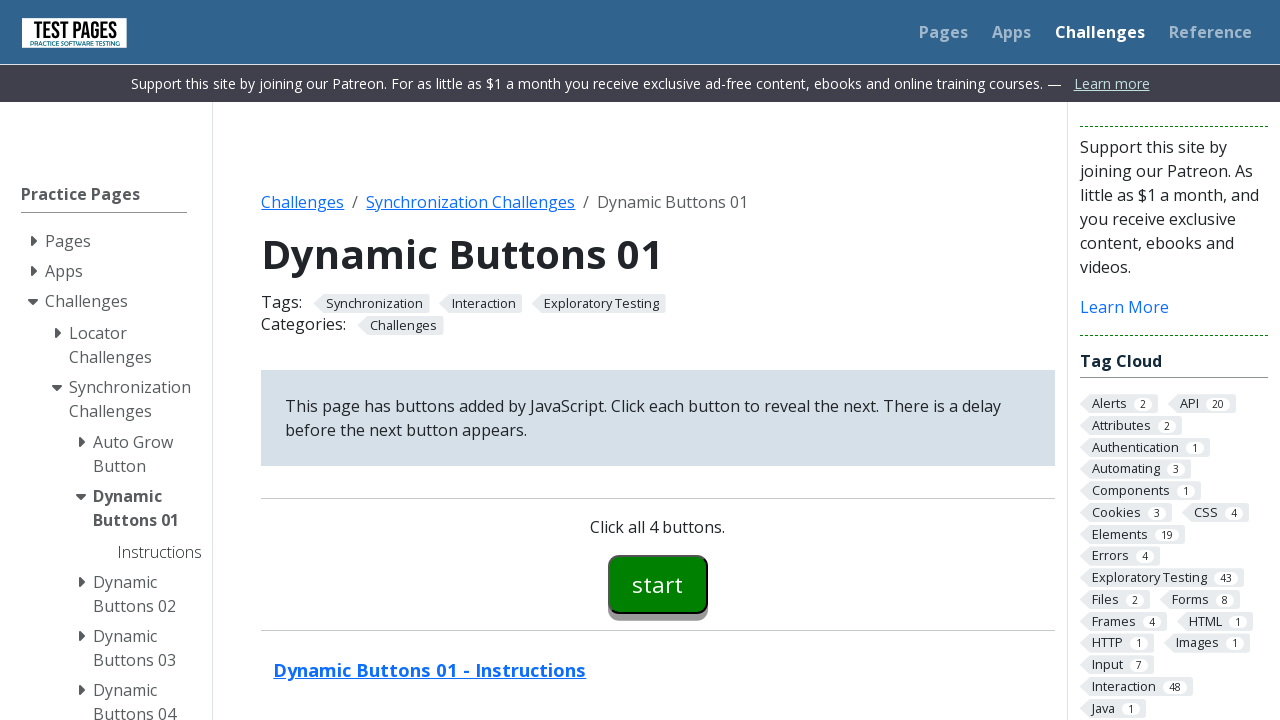

Navigated to dynamic buttons test page
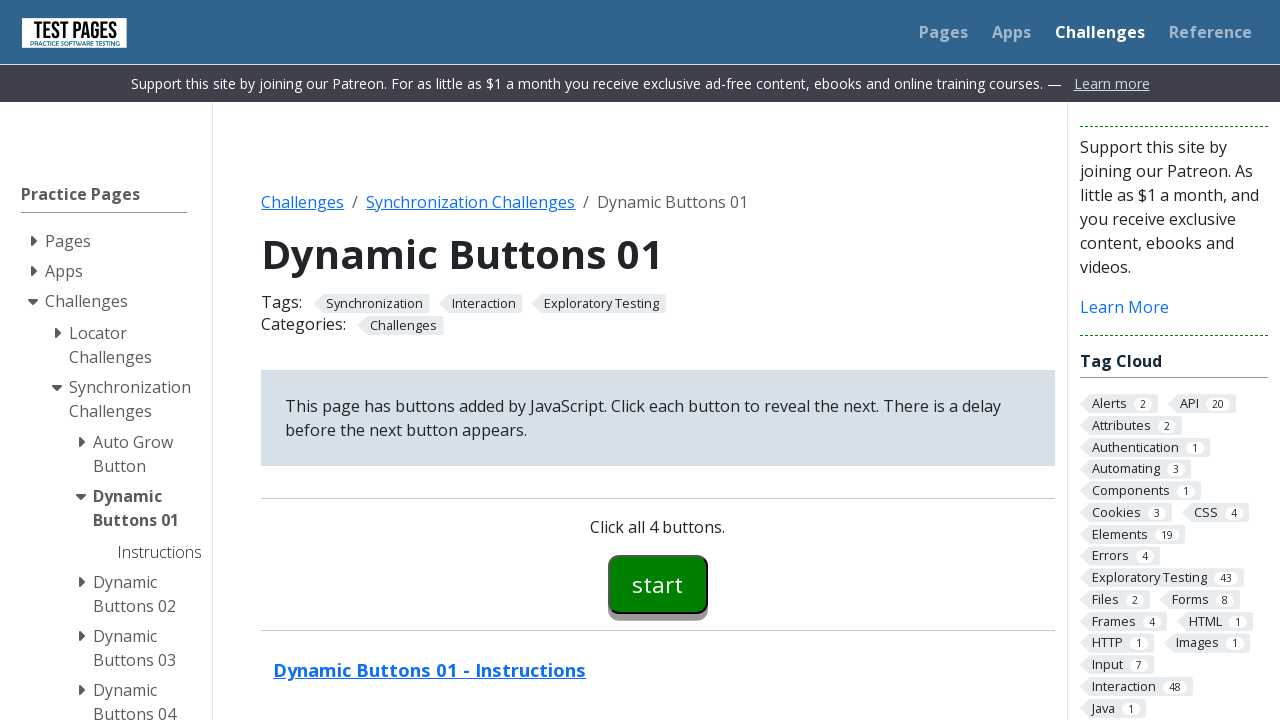

Clicked button00 at (658, 584) on #button00
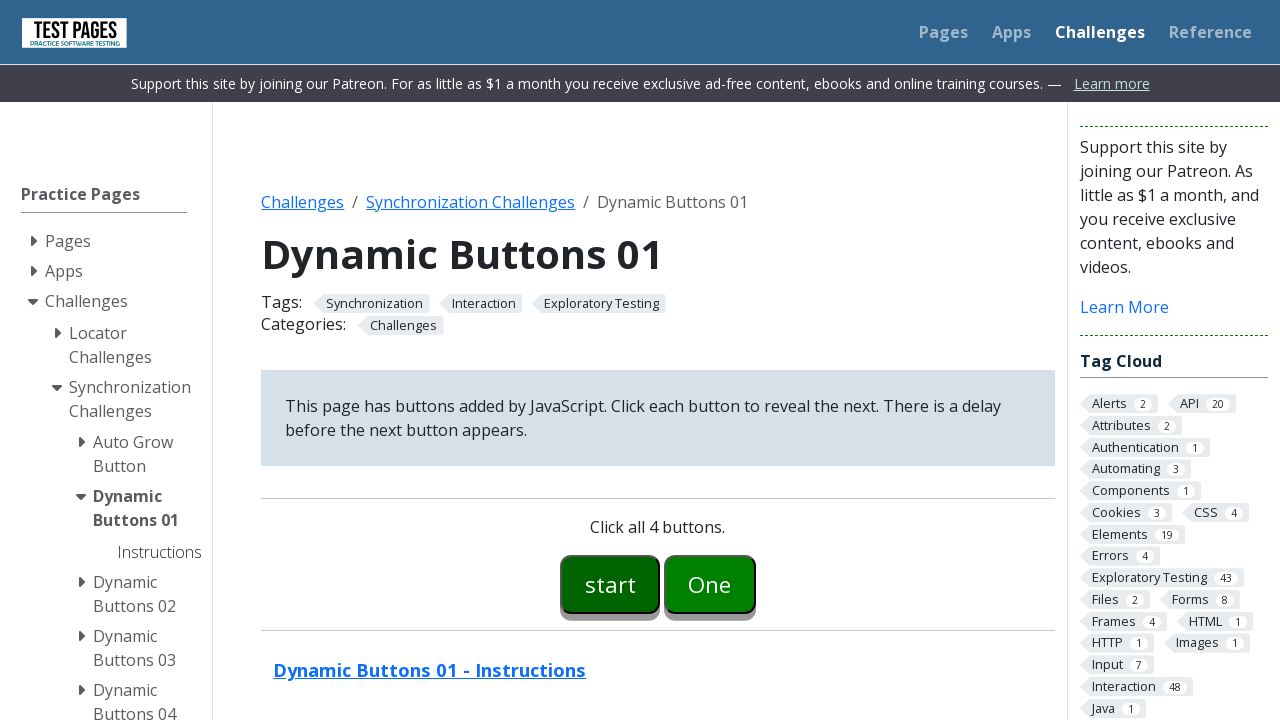

Clicked button01 at (710, 584) on #button01
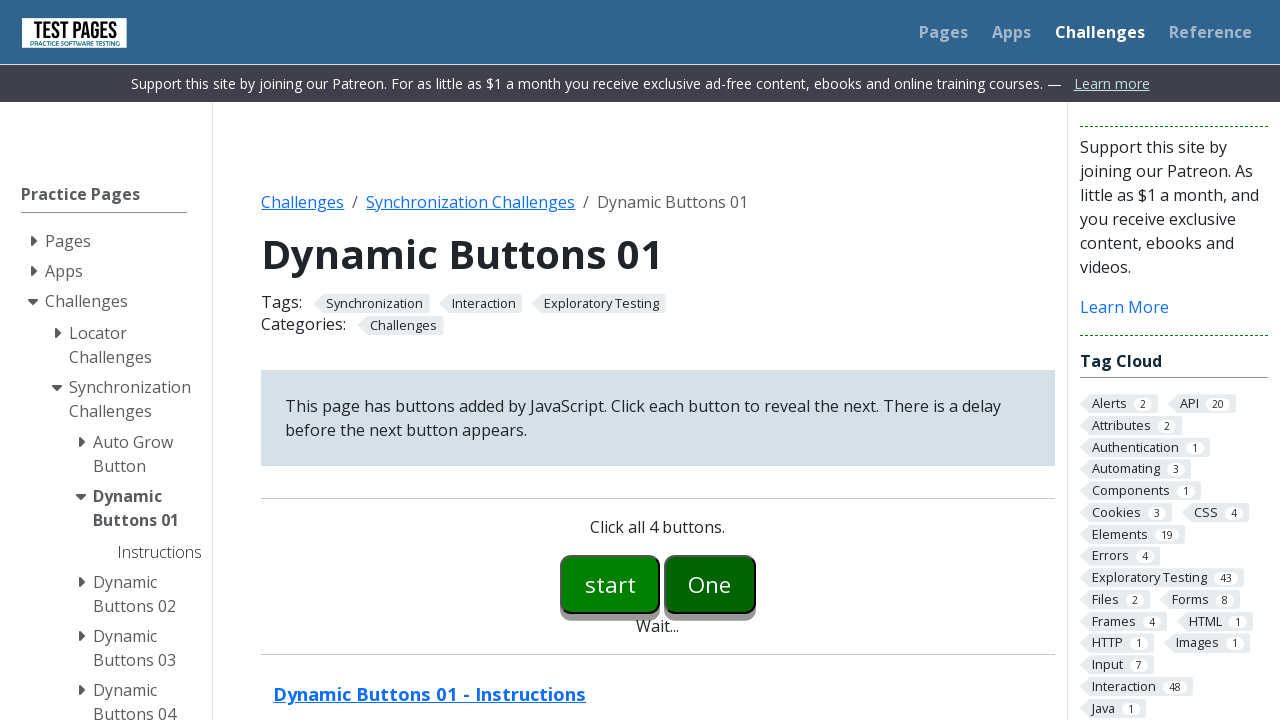

Button02 appeared dynamically
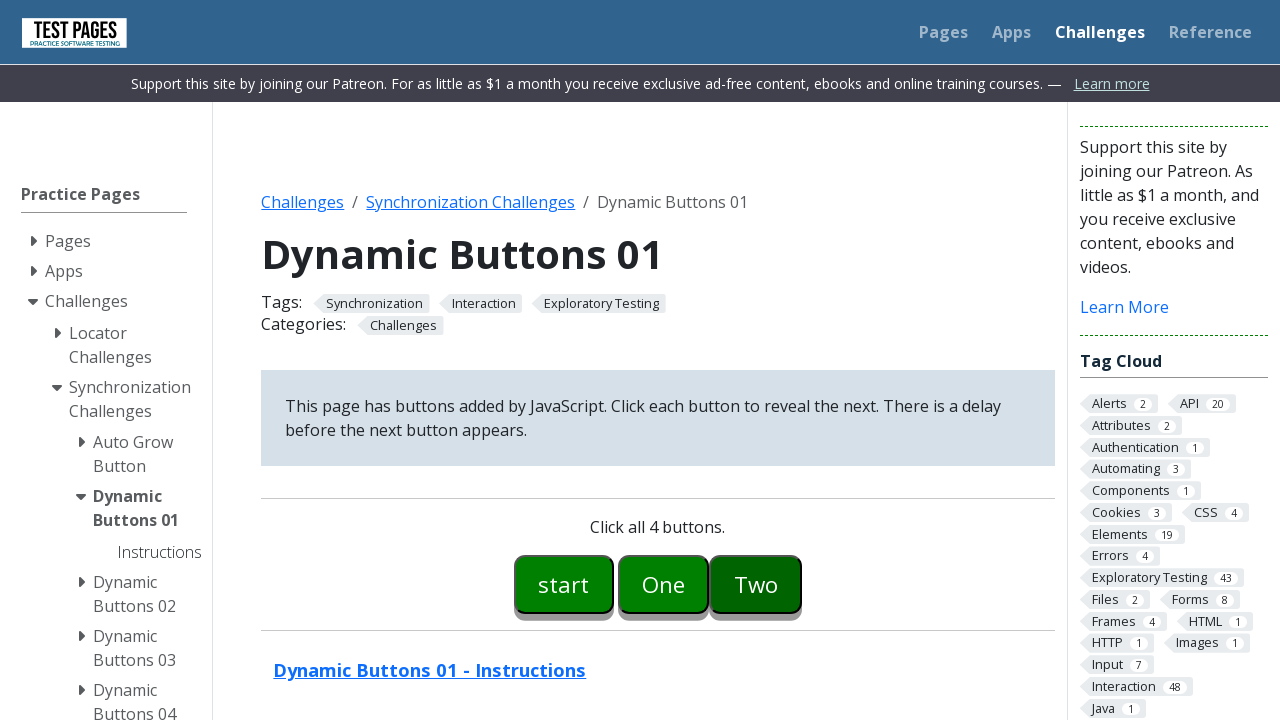

Clicked button02 at (756, 584) on #button02
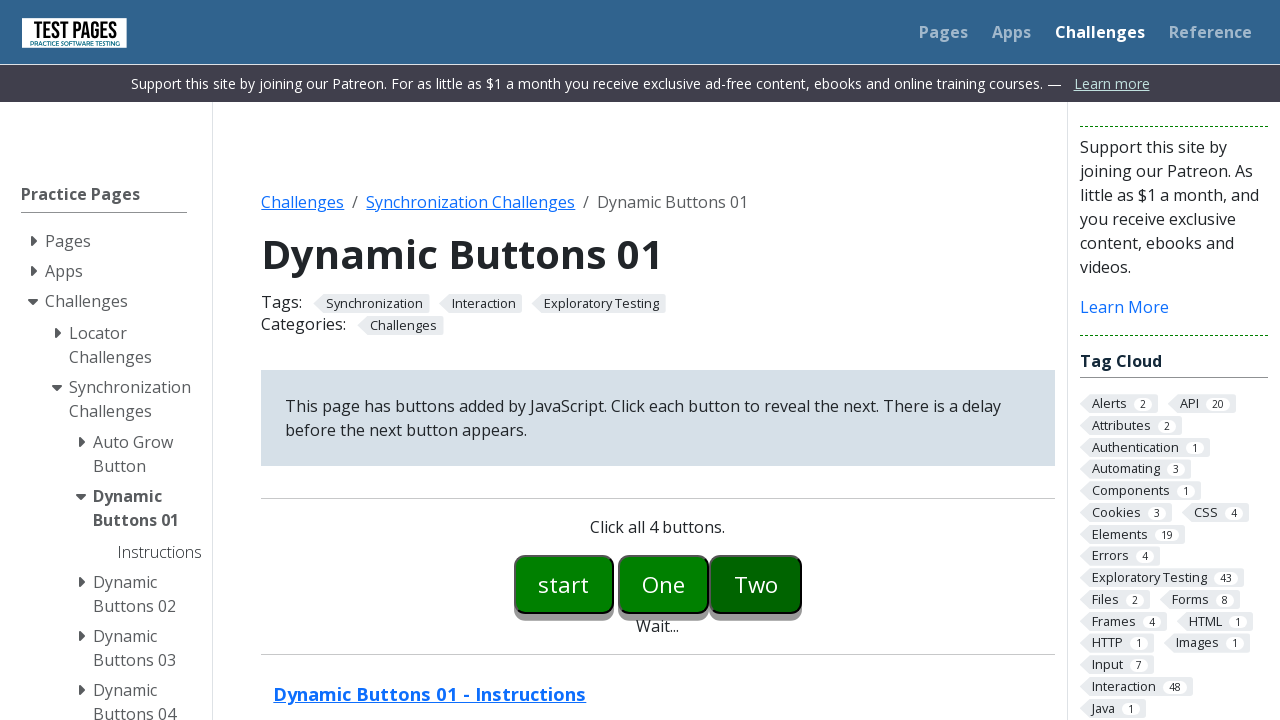

Button03 appeared dynamically
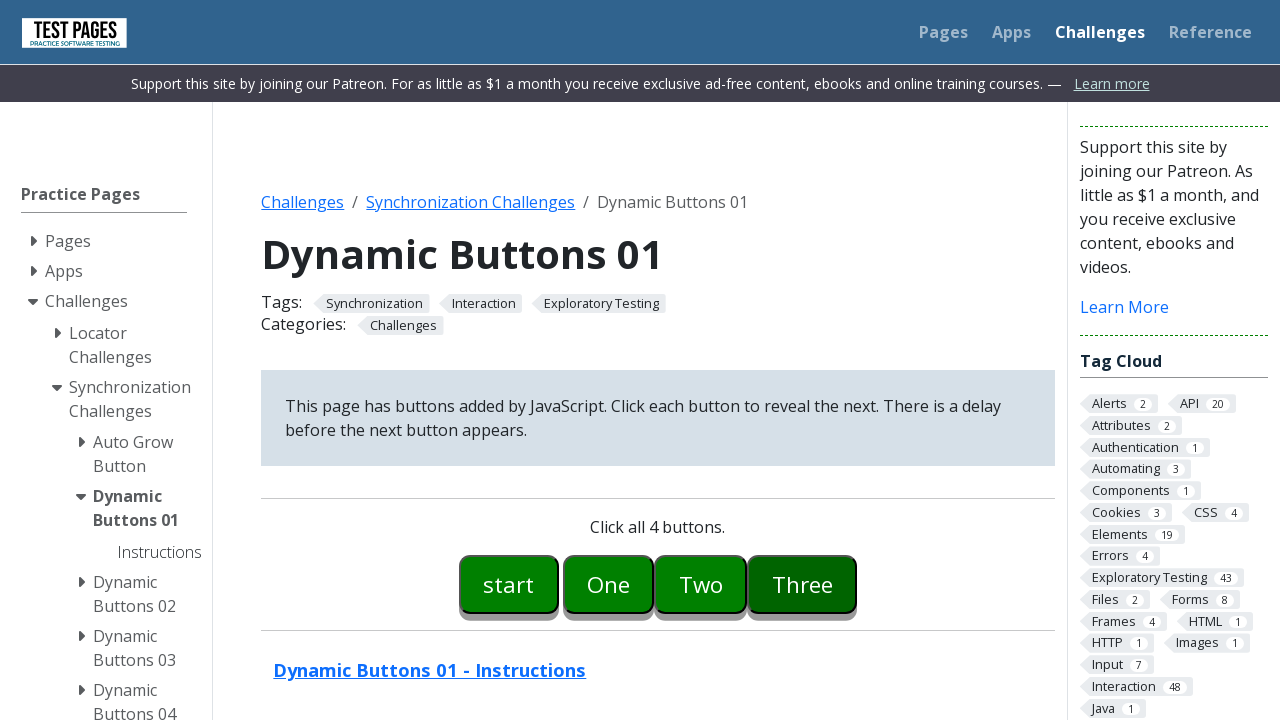

Clicked button03 at (802, 584) on #button03
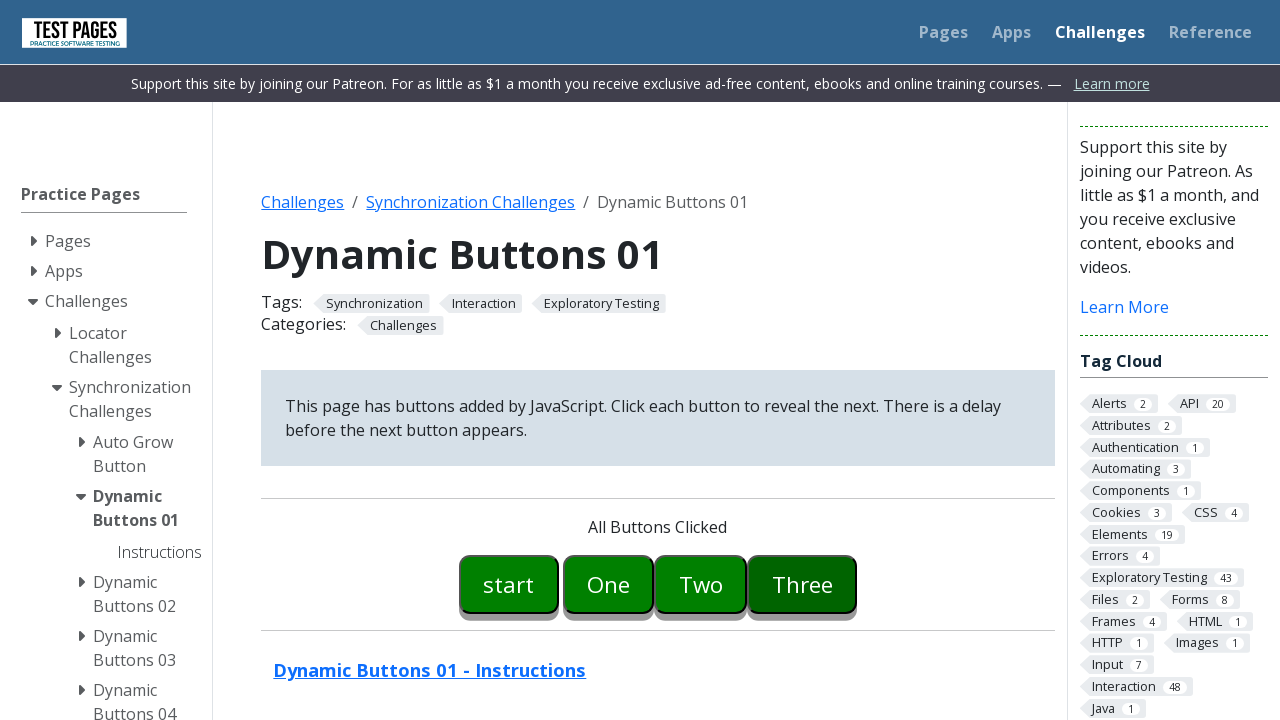

All buttons clicked confirmation message appeared
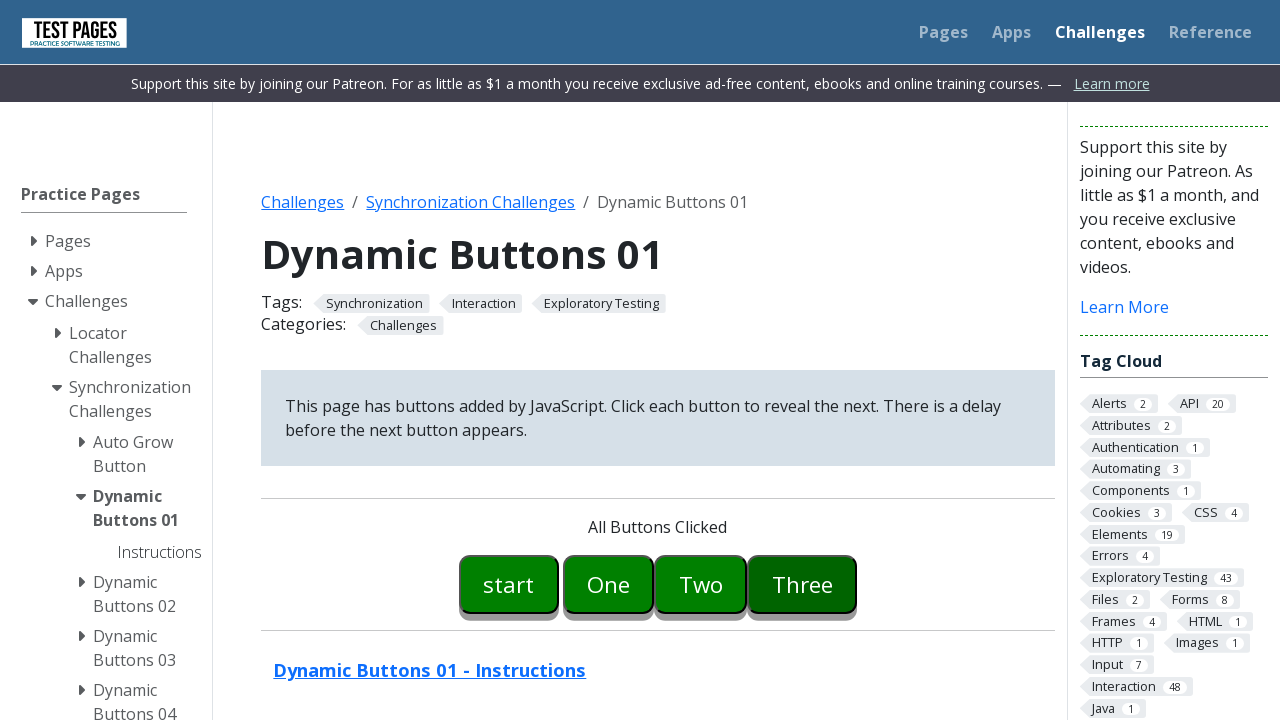

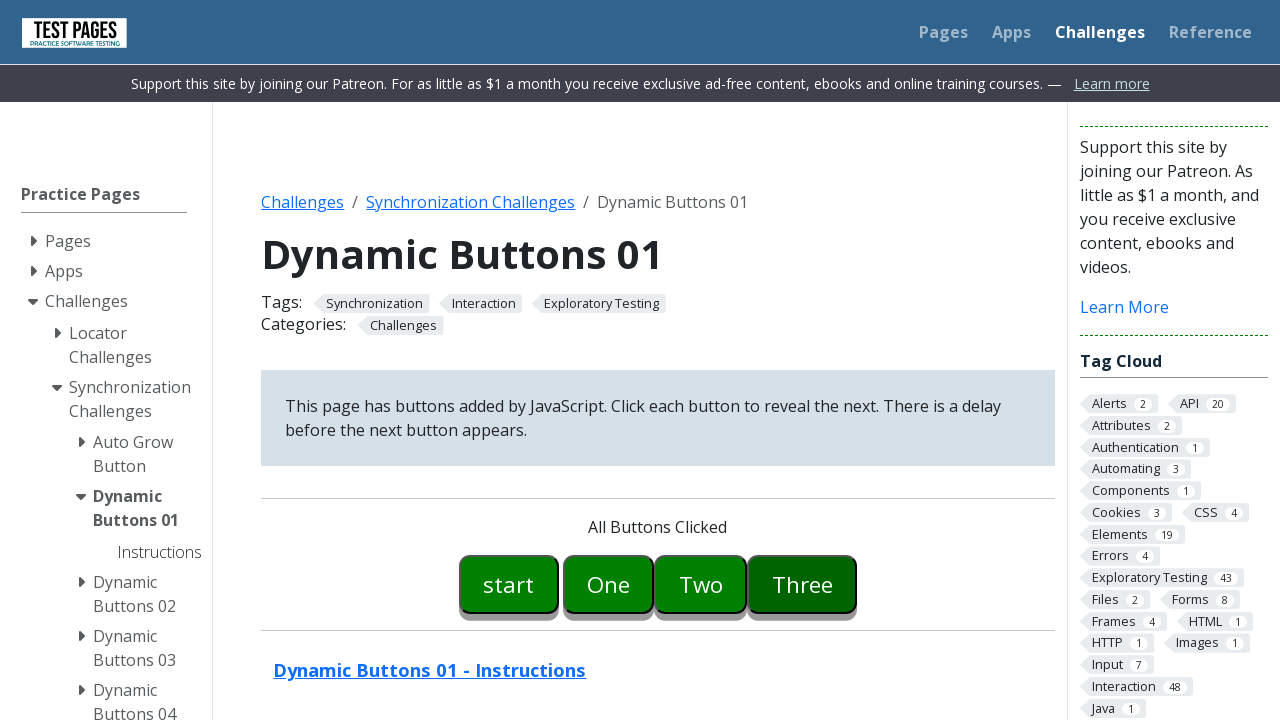